Tests that clicking Clear completed removes completed items from the list

Starting URL: https://demo.playwright.dev/todomvc

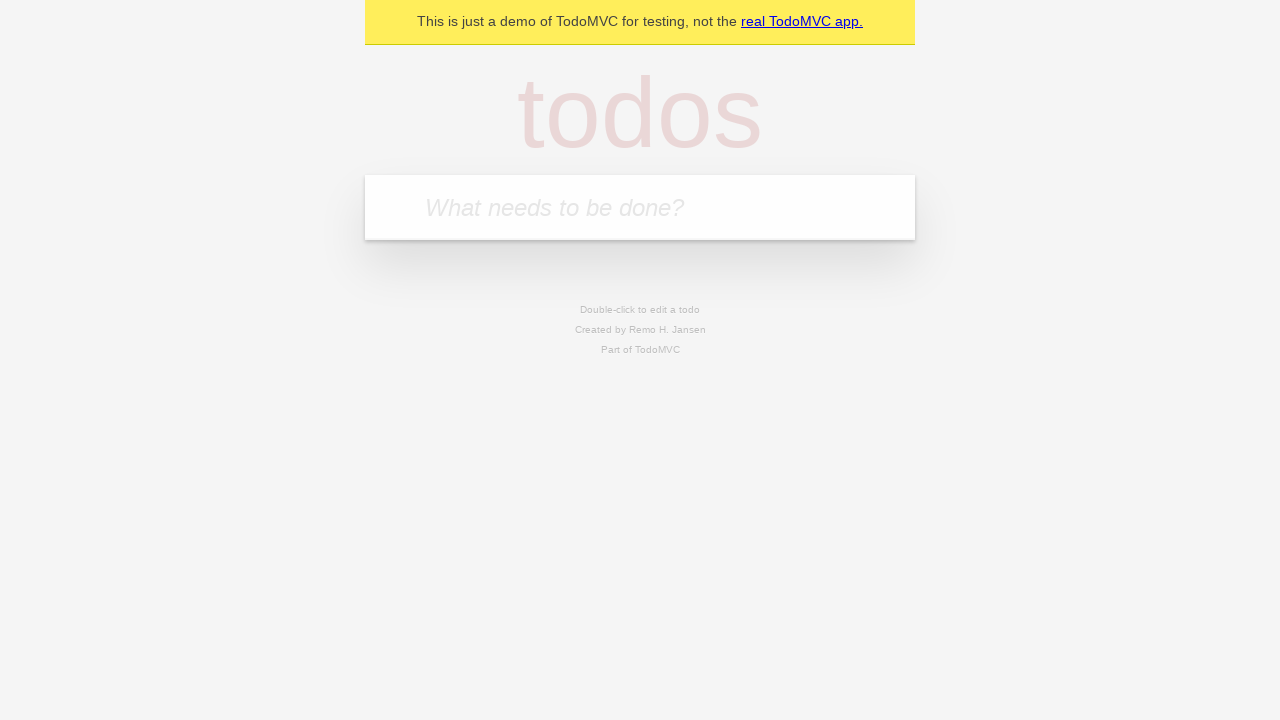

Filled todo input with 'buy some cheese' on internal:attr=[placeholder="What needs to be done?"i]
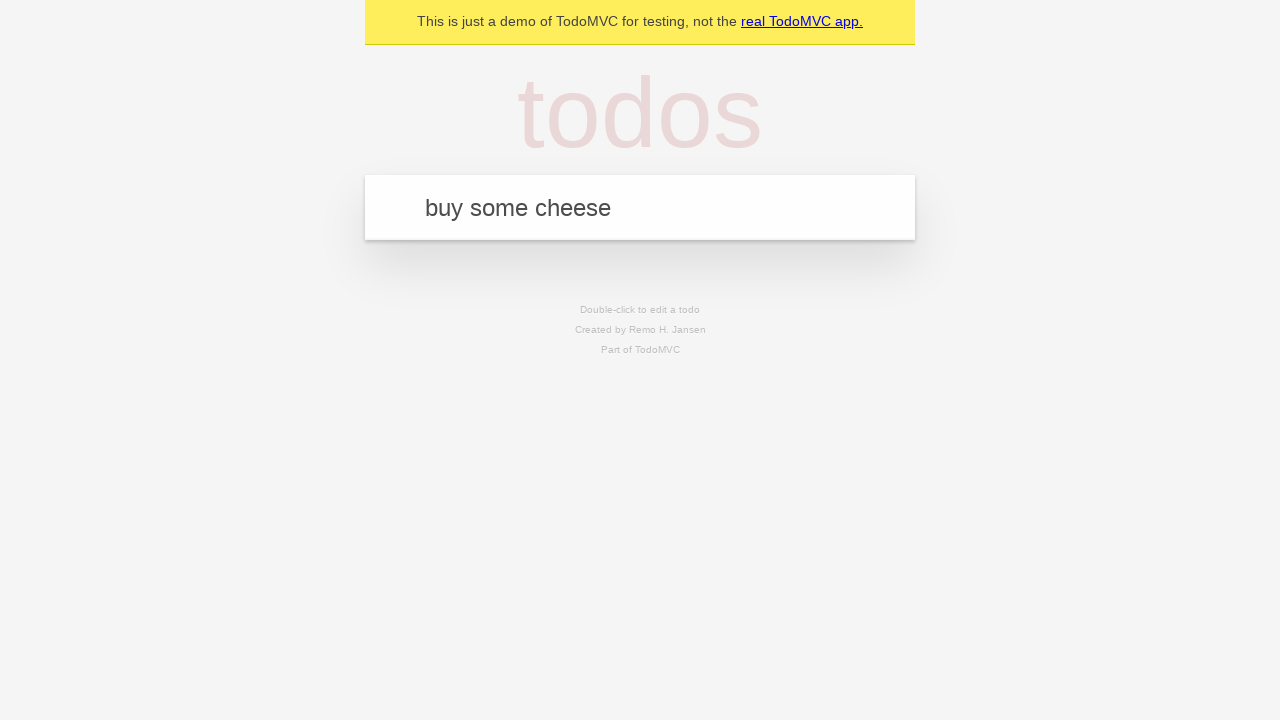

Pressed Enter to add first todo on internal:attr=[placeholder="What needs to be done?"i]
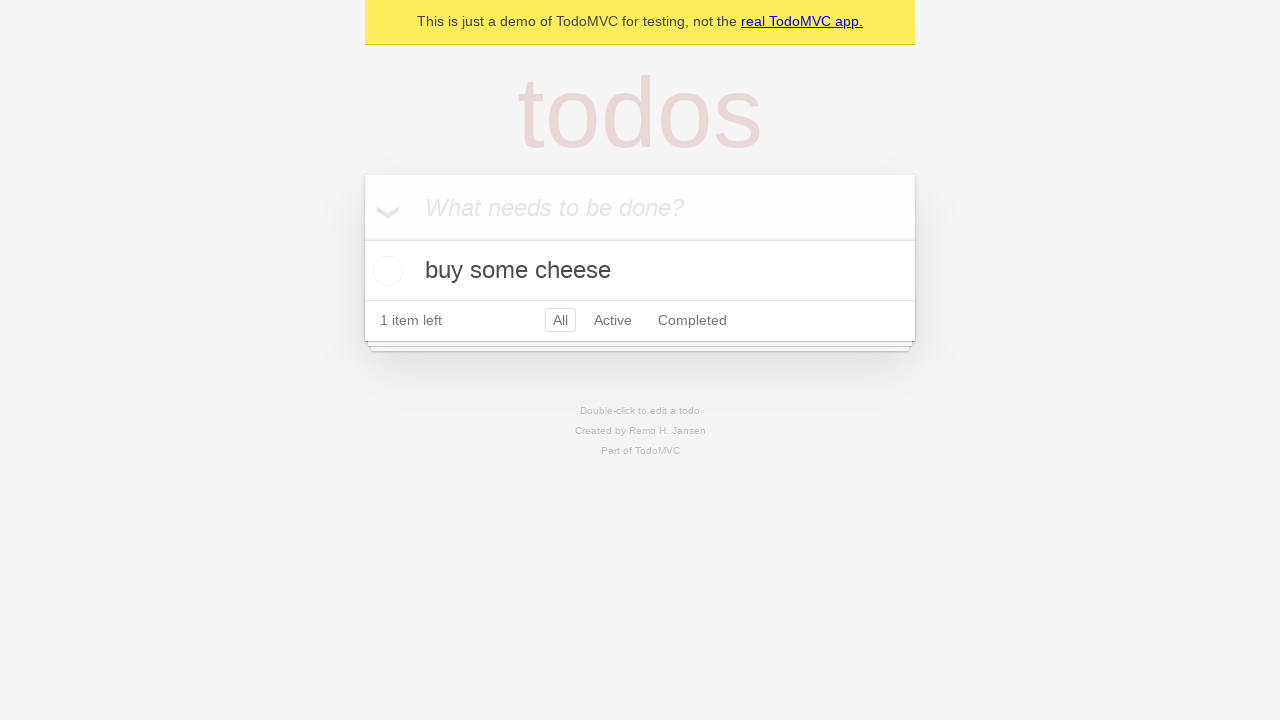

Filled todo input with 'feed the cat' on internal:attr=[placeholder="What needs to be done?"i]
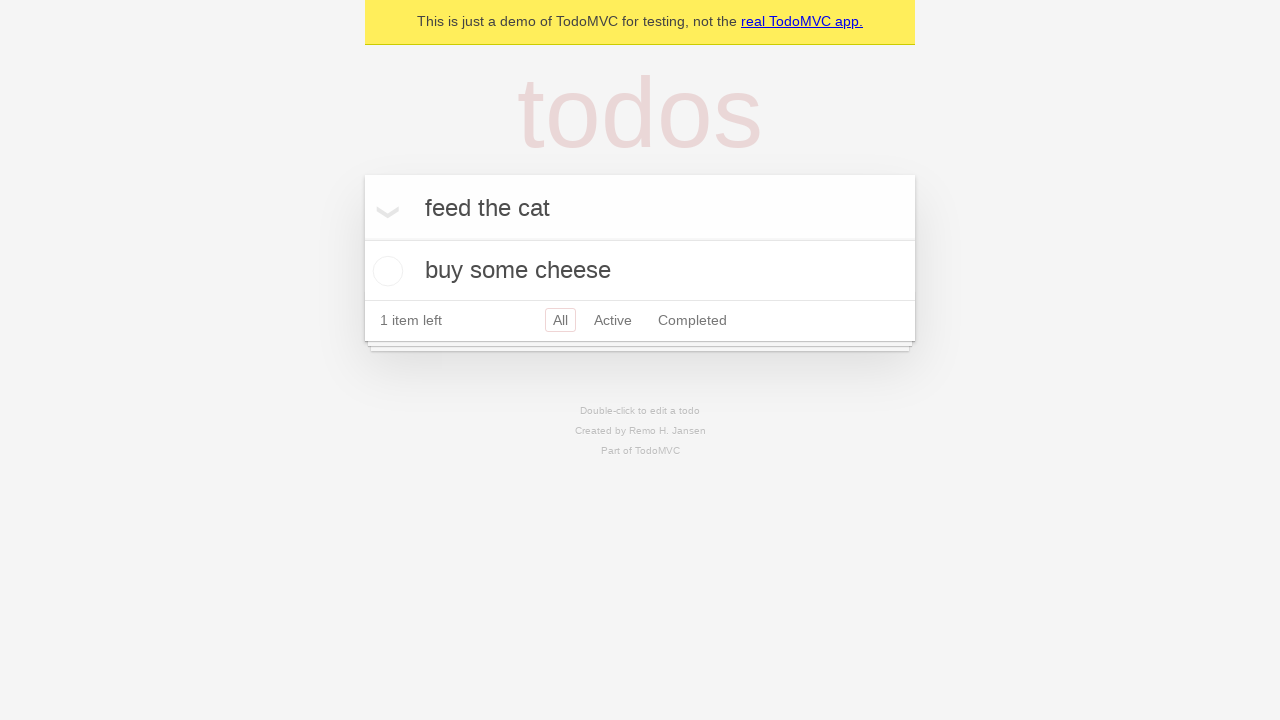

Pressed Enter to add second todo on internal:attr=[placeholder="What needs to be done?"i]
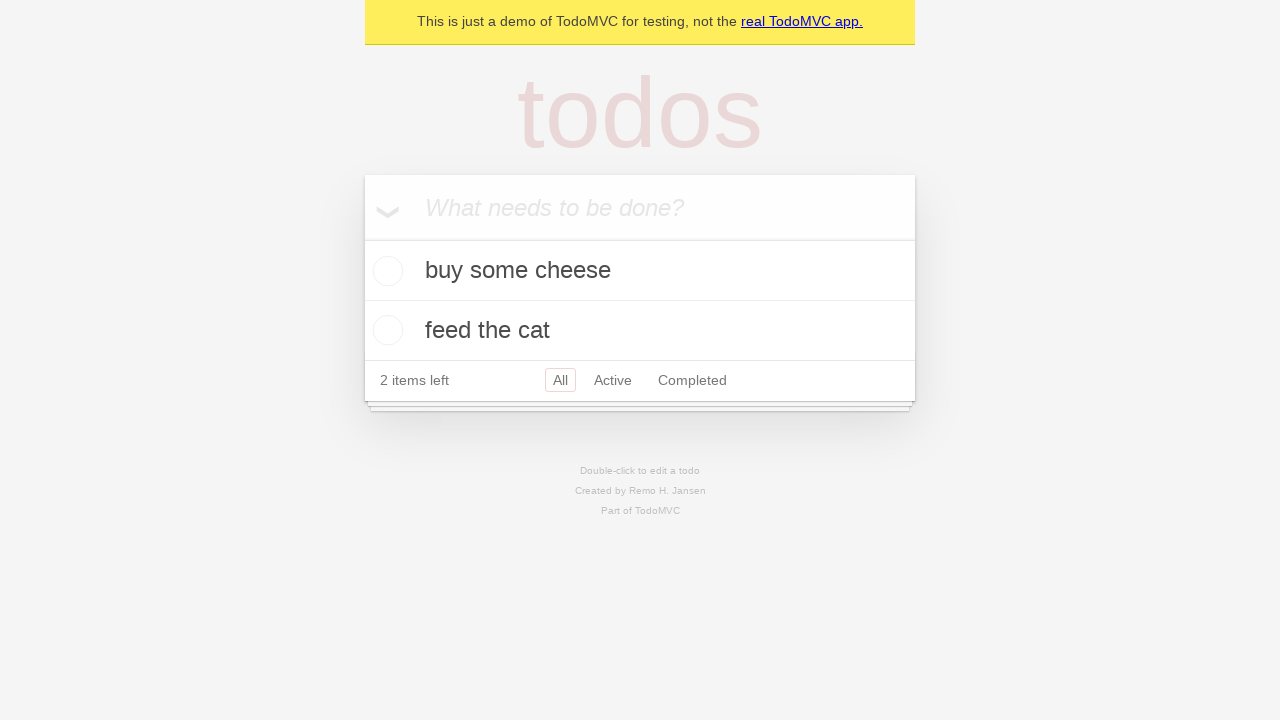

Filled todo input with 'book a doctors appointment' on internal:attr=[placeholder="What needs to be done?"i]
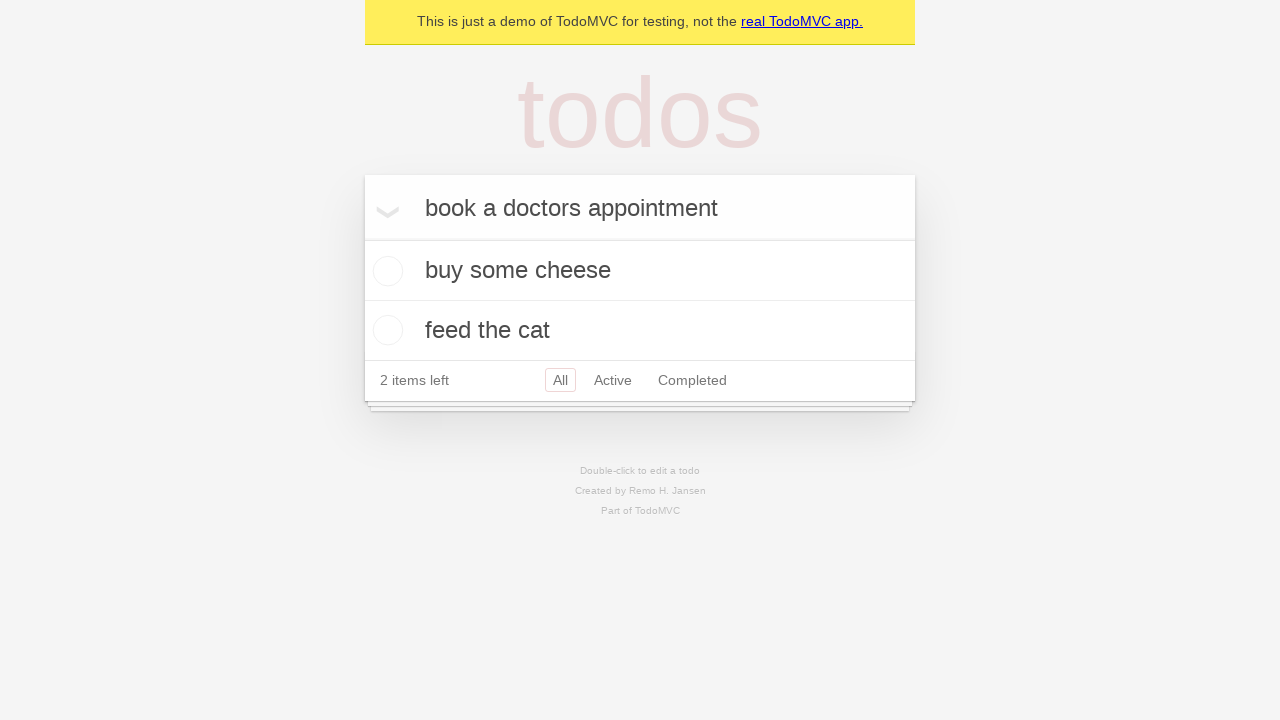

Pressed Enter to add third todo on internal:attr=[placeholder="What needs to be done?"i]
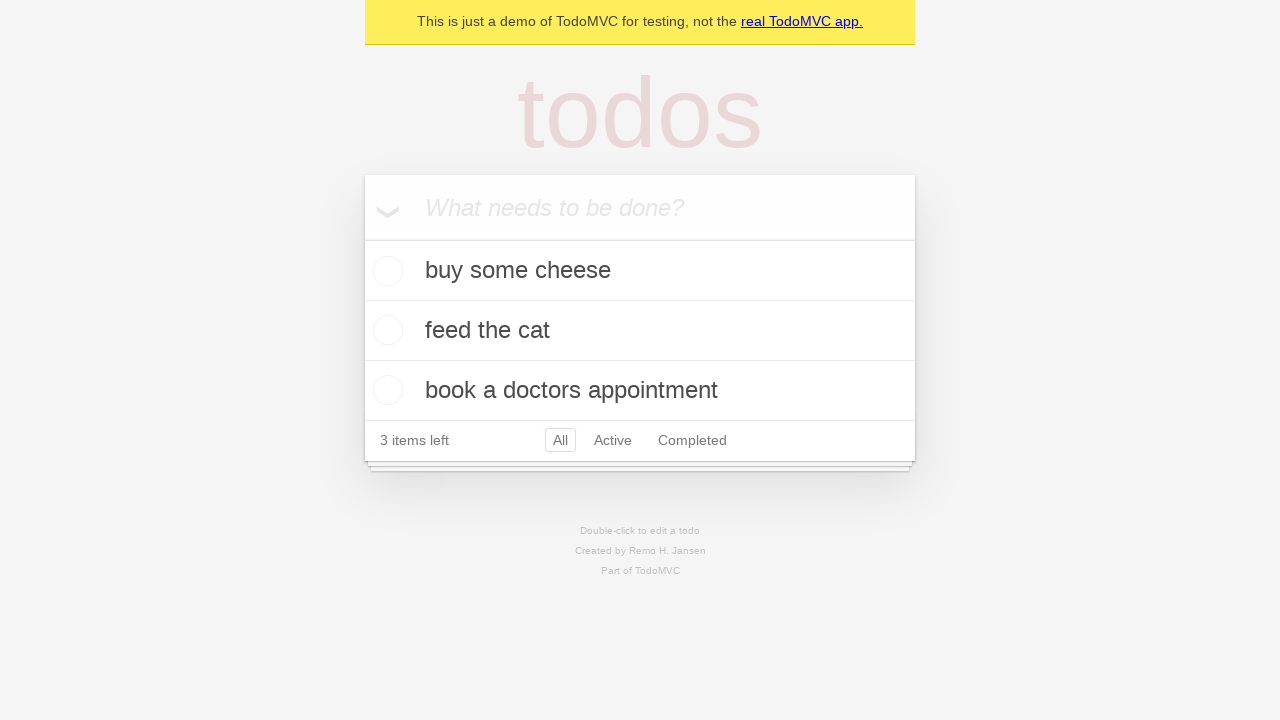

Checked the second todo item at (385, 330) on internal:testid=[data-testid="todo-item"s] >> nth=1 >> internal:role=checkbox
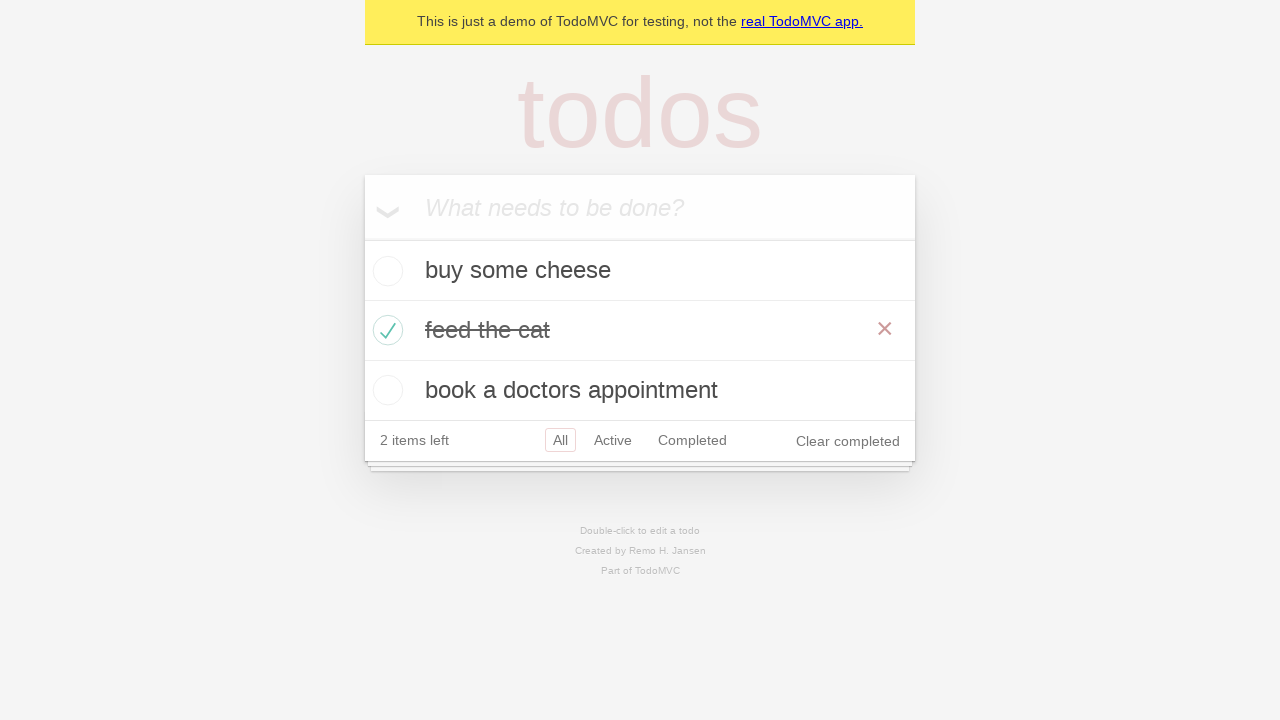

Clicked 'Clear completed' button to remove completed items at (848, 441) on internal:role=button[name="Clear completed"i]
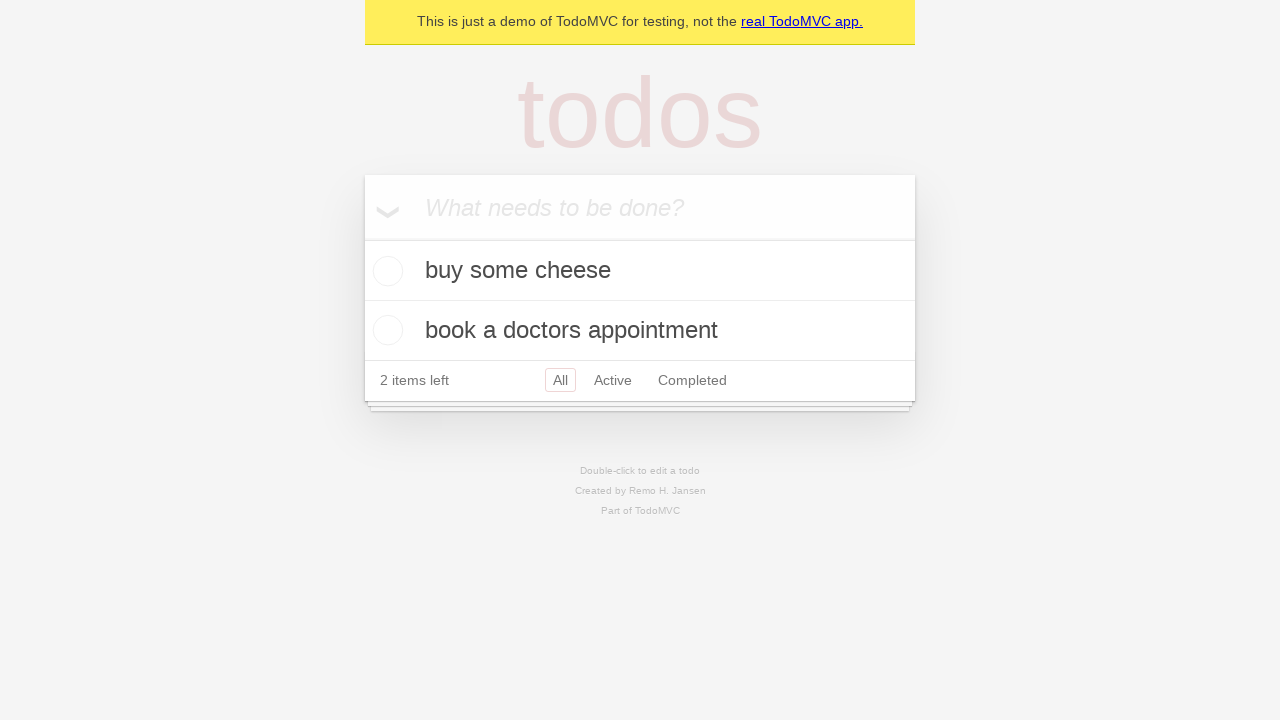

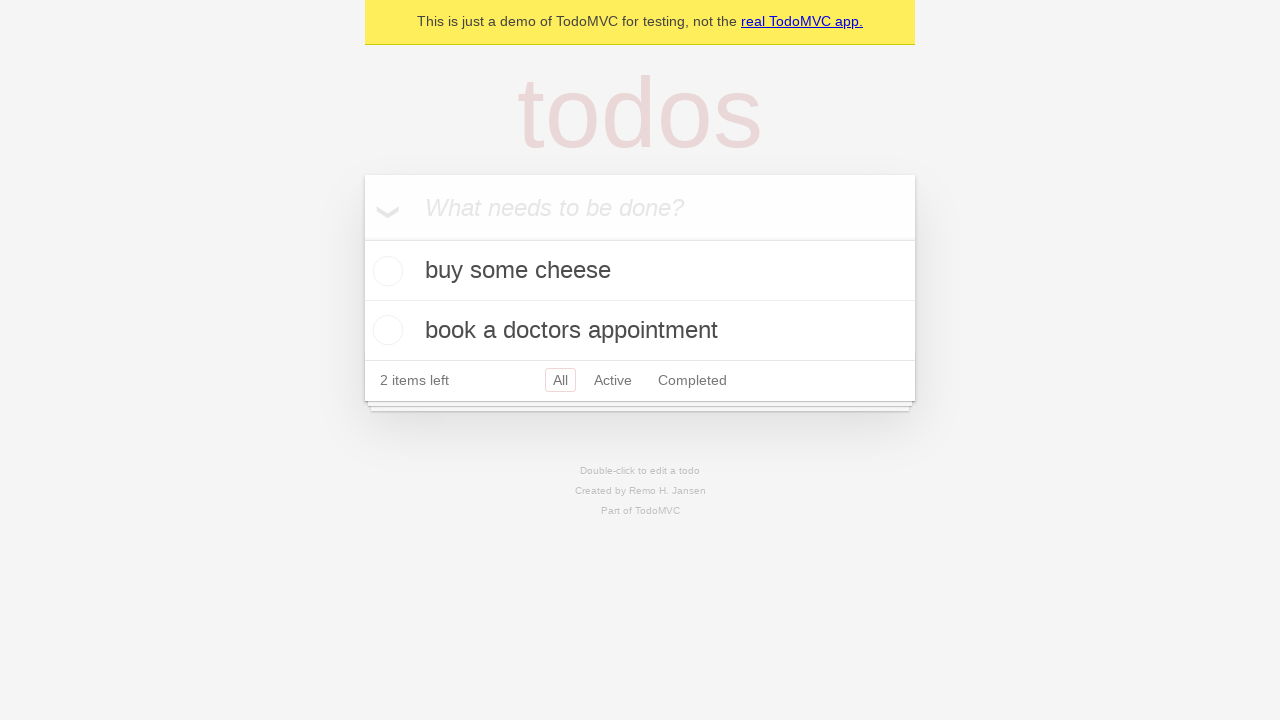